Tests scrolling functionality and validates the sum of values in a table matches the displayed total

Starting URL: https://rahulshettyacademy.com/AutomationPractice

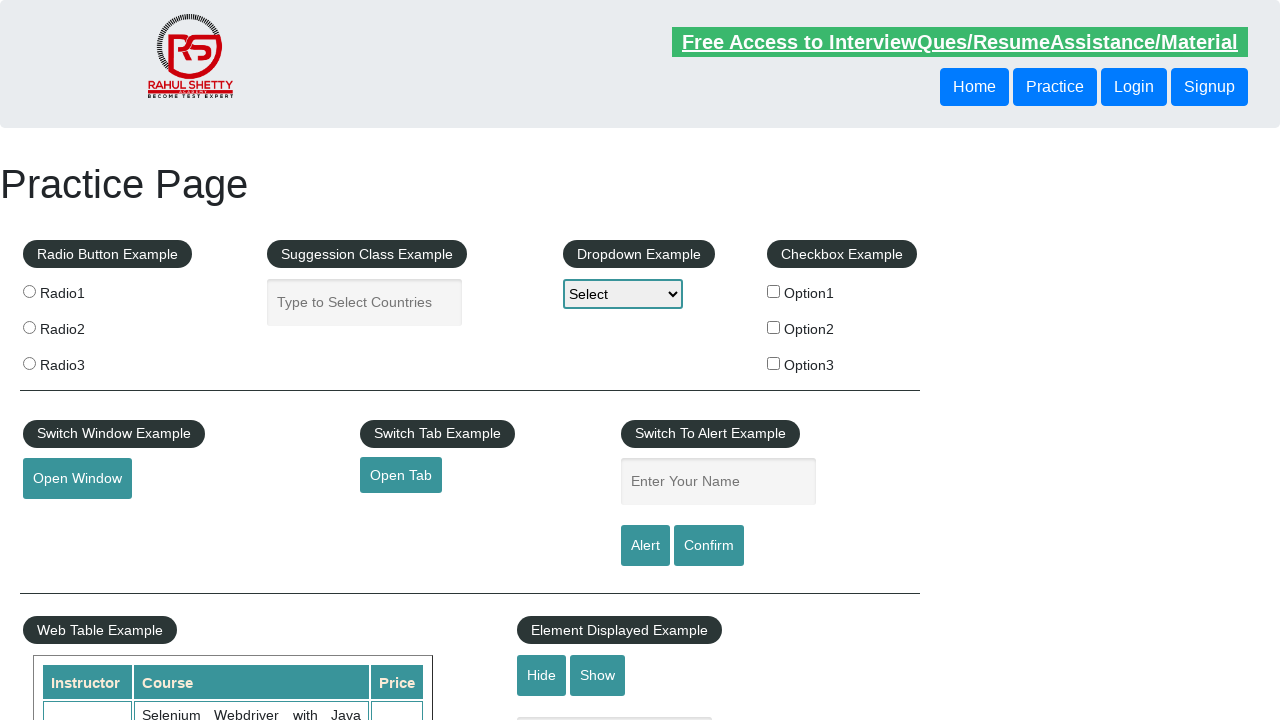

Scrolled down page by 800 pixels
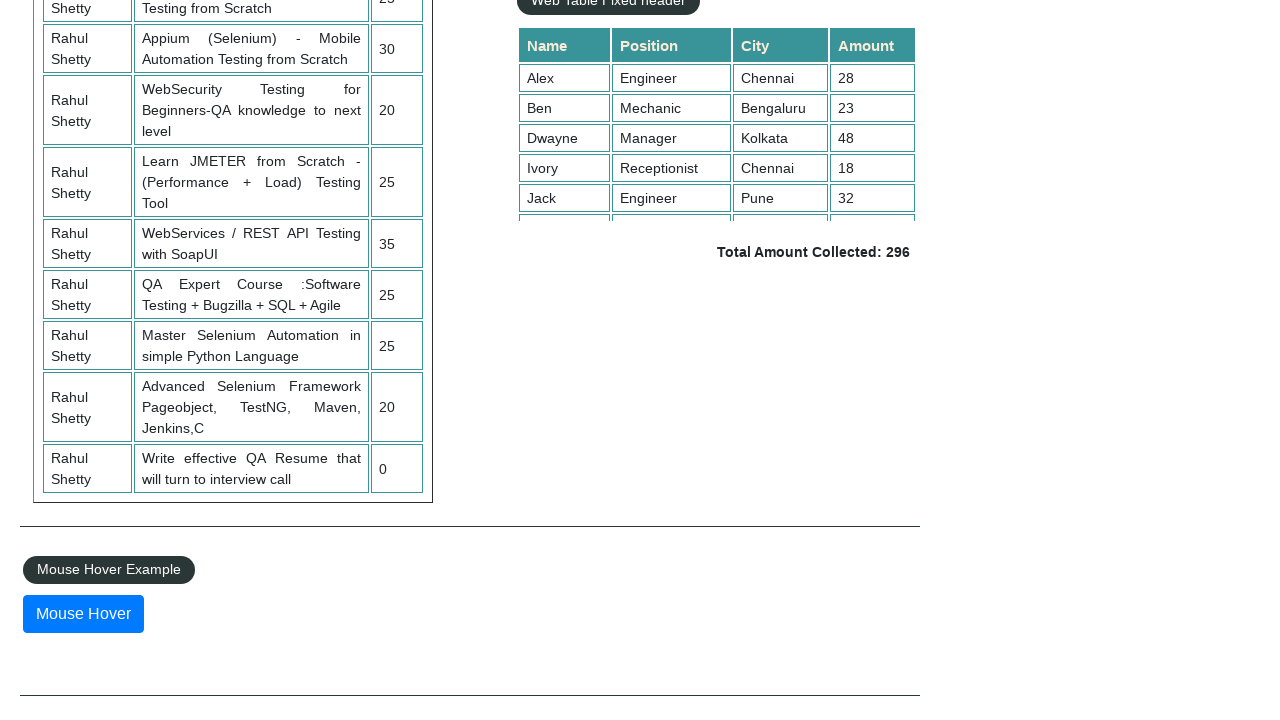

Waited 2 seconds for scroll animation to complete
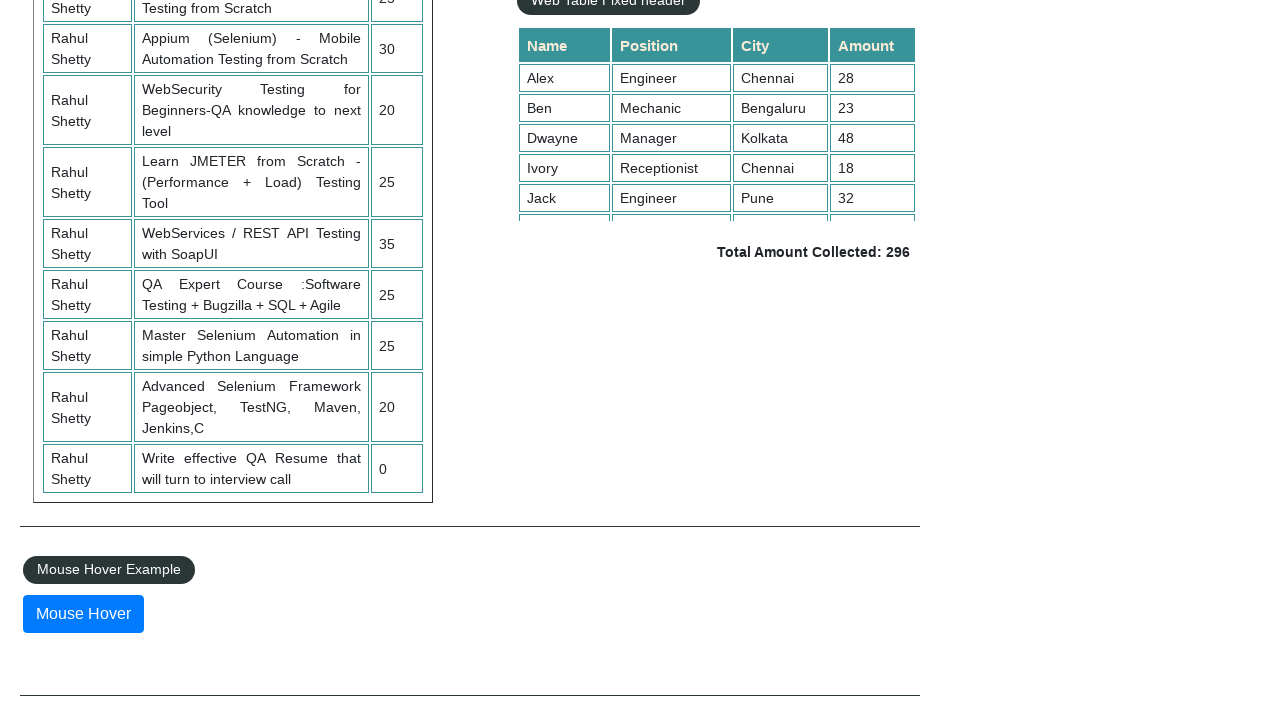

Scrolled table container down by 500 pixels
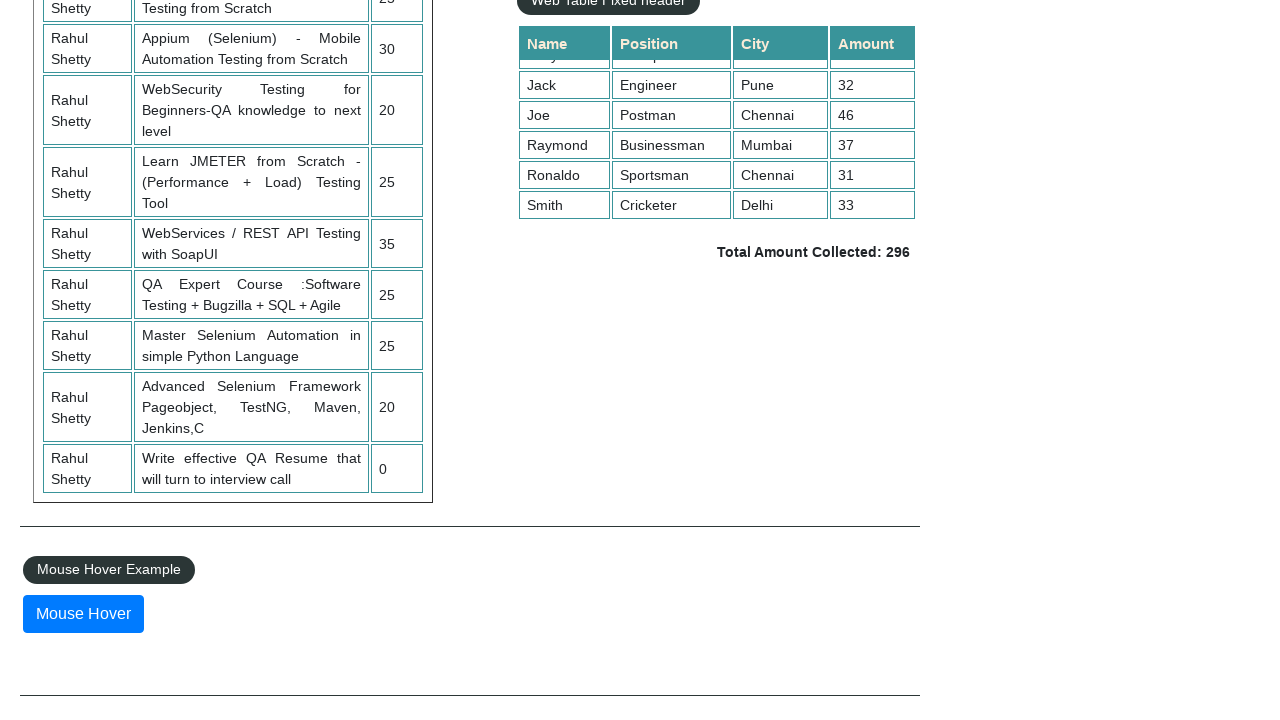

Extracted 9 values from 4th column of table
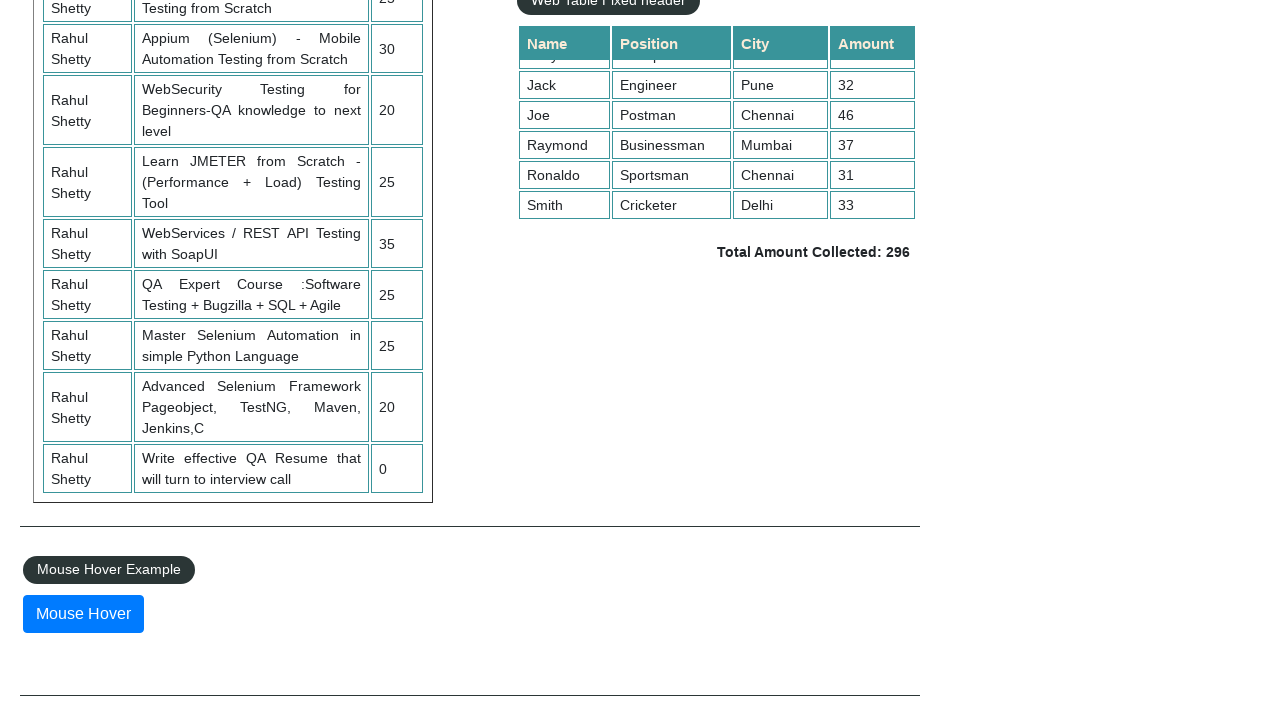

Calculated sum of table values: 296
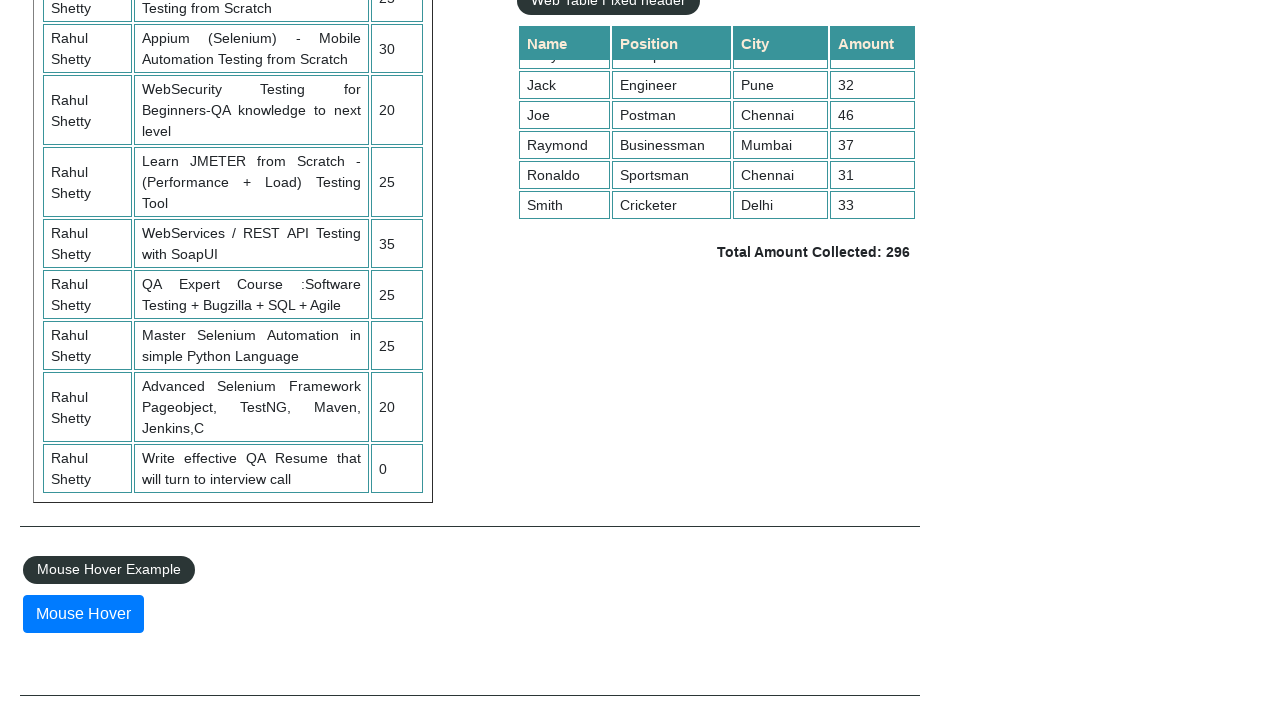

Retrieved displayed total amount text
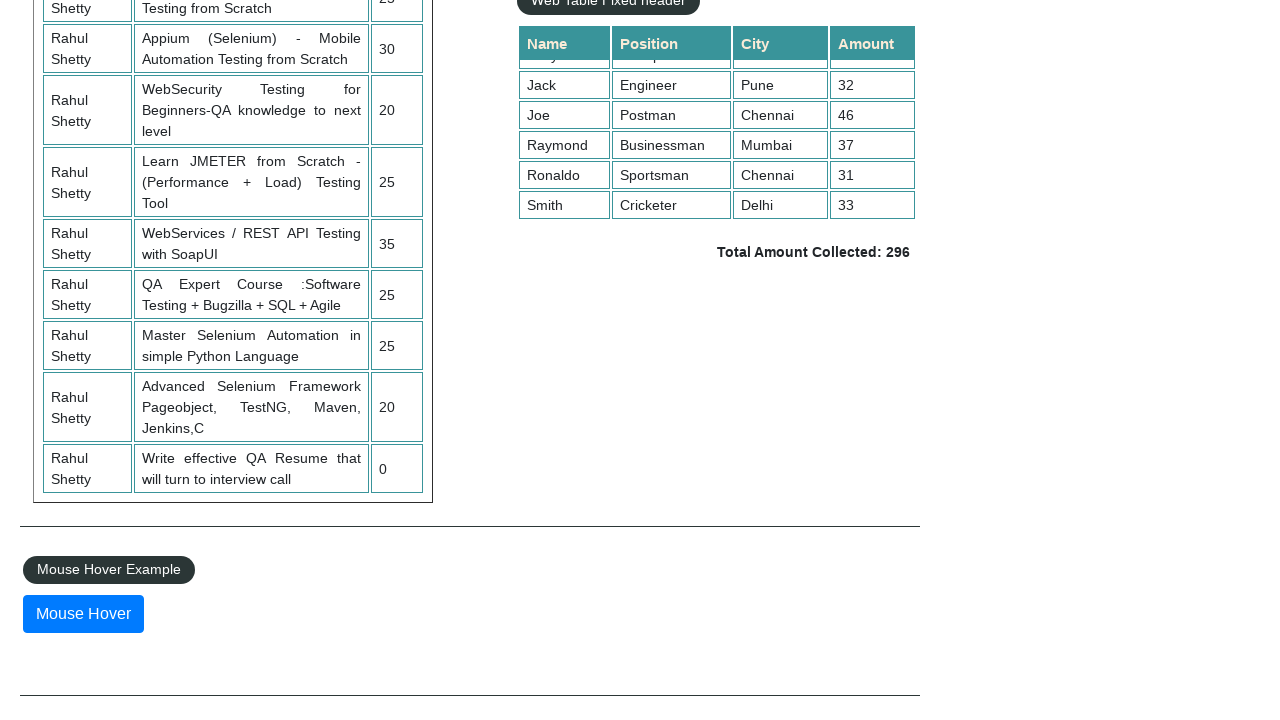

Parsed displayed total value: 296
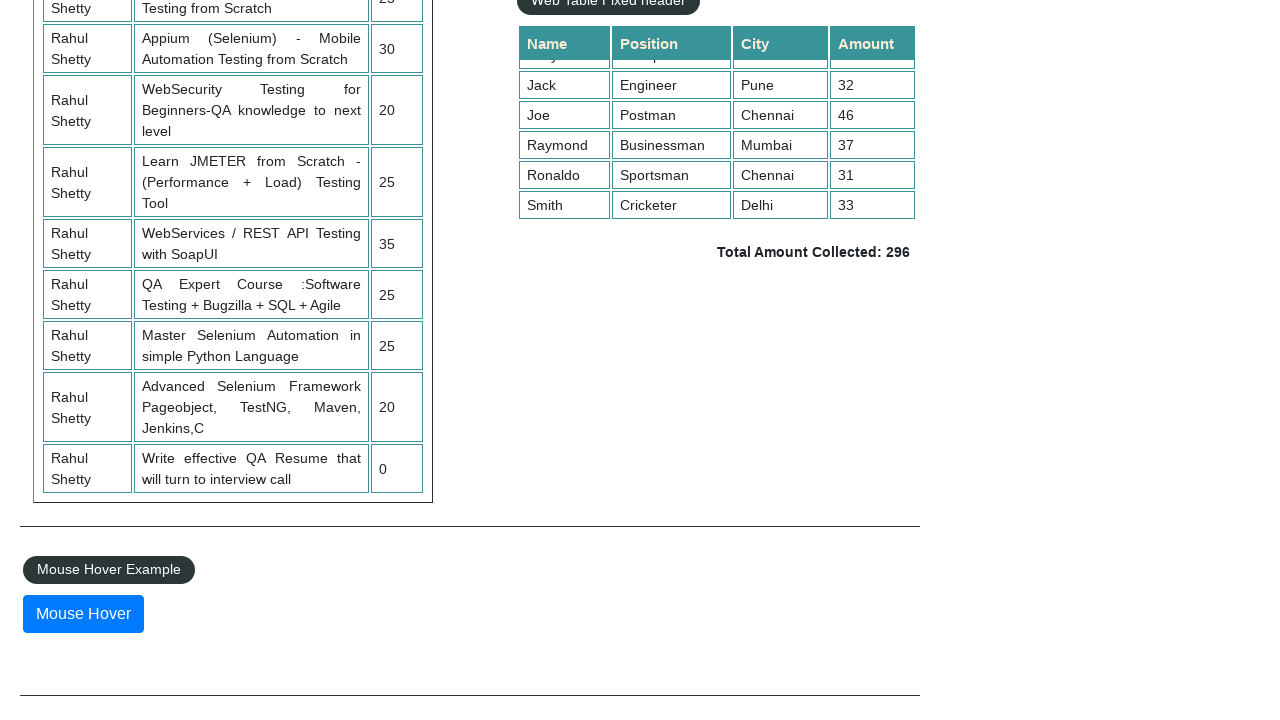

Verified that calculated sum 296 matches displayed total 296
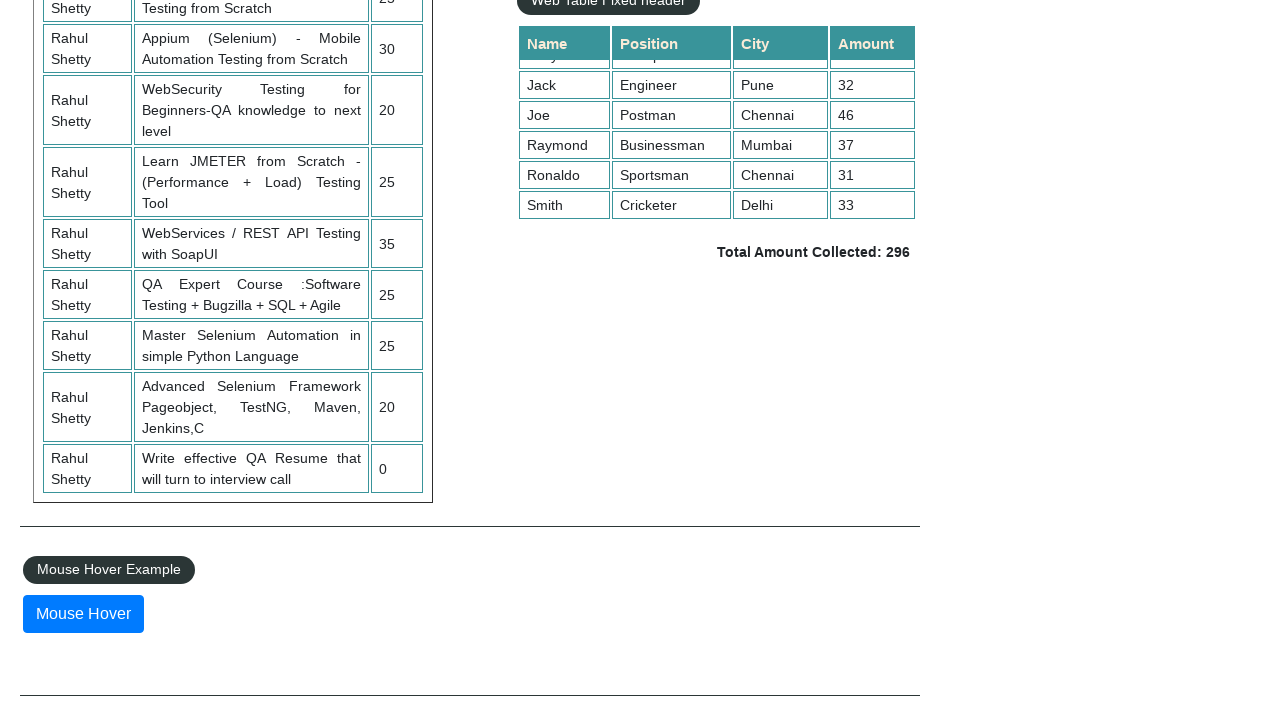

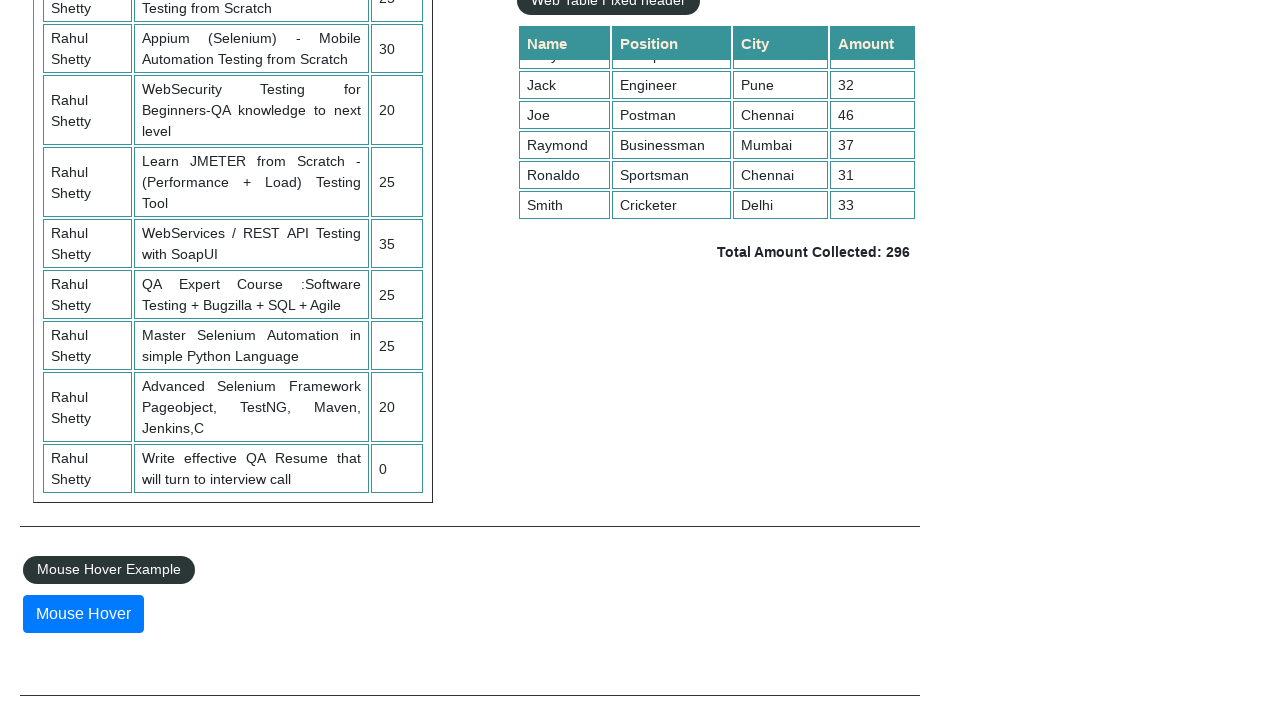